Tests that mismatched password and confirm password fields show validation error

Starting URL: https://practice.expandtesting.com/register

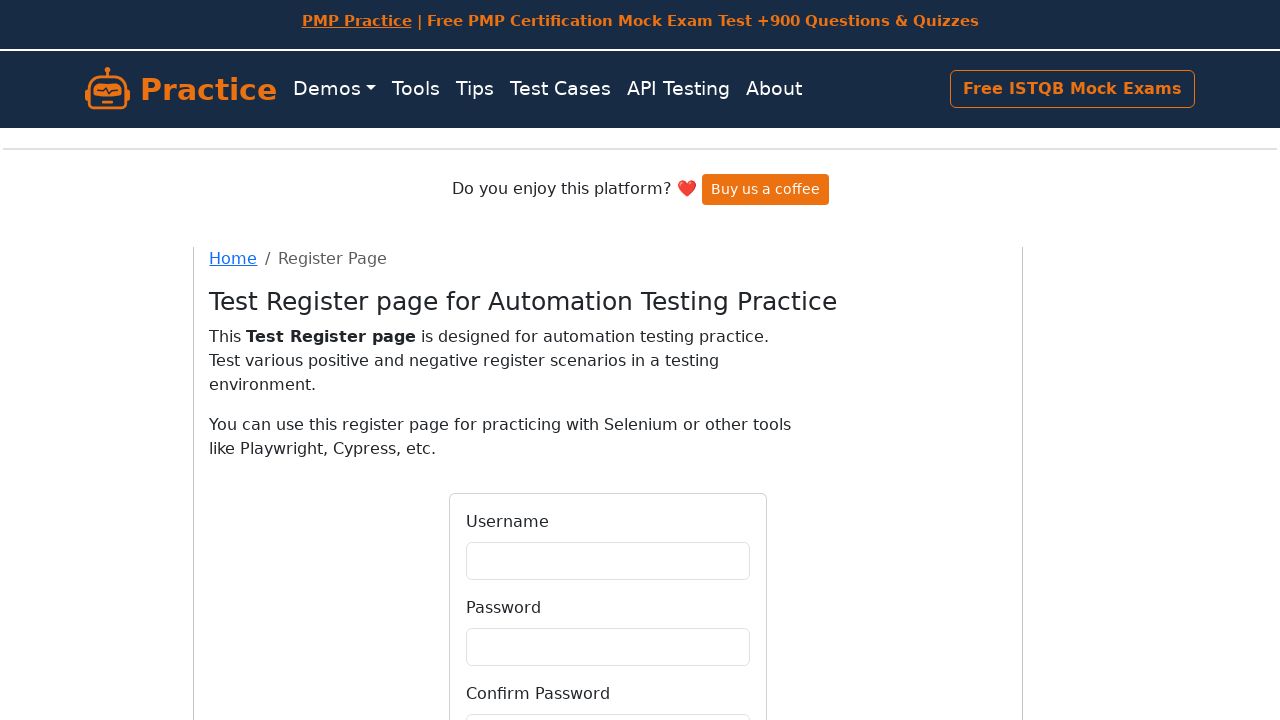

Filled username field with 'testuser947261' on #username
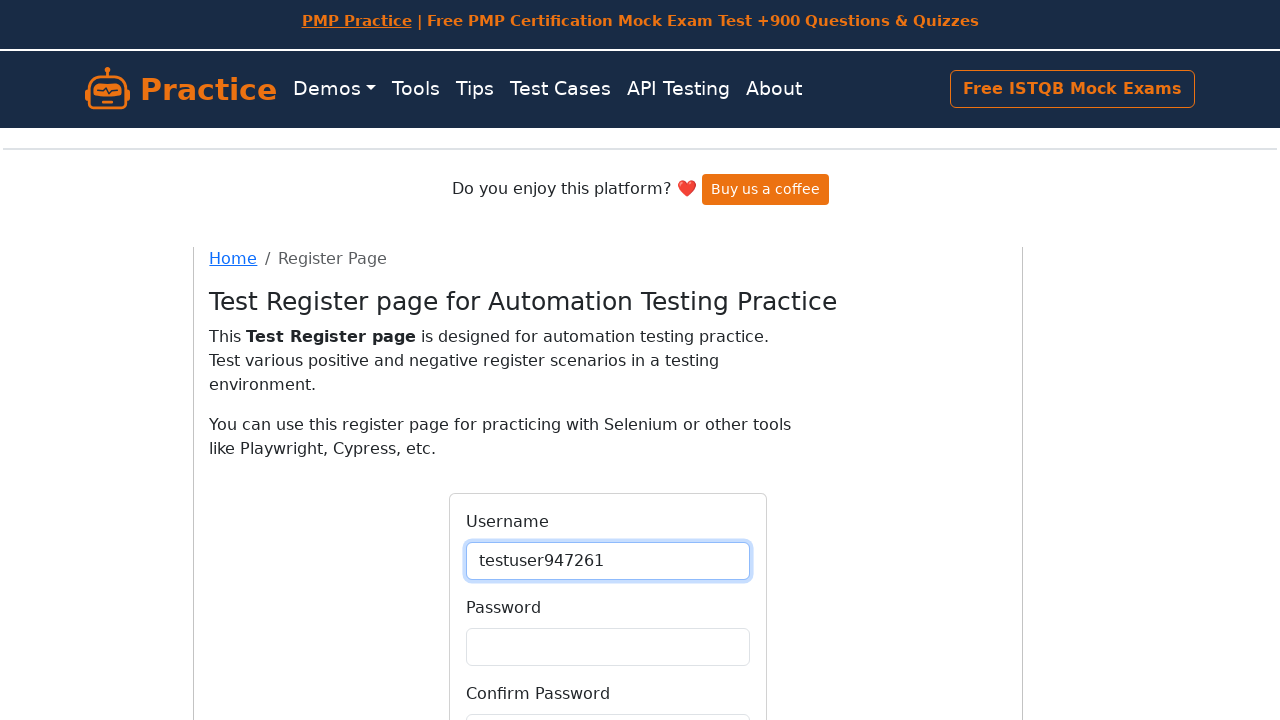

Filled password field with 'Qual1ty!!!' on #password
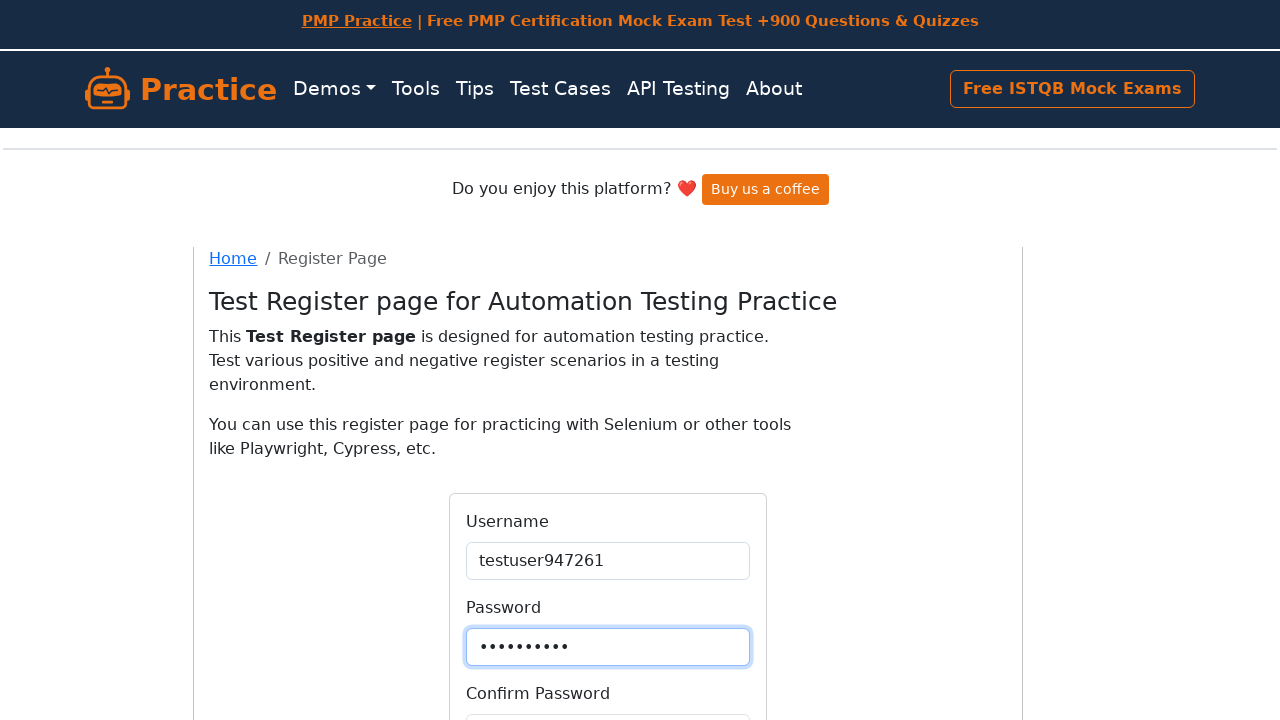

Filled confirm password field with mismatched value 'Qual1ty!!!wrong' on #confirmPassword
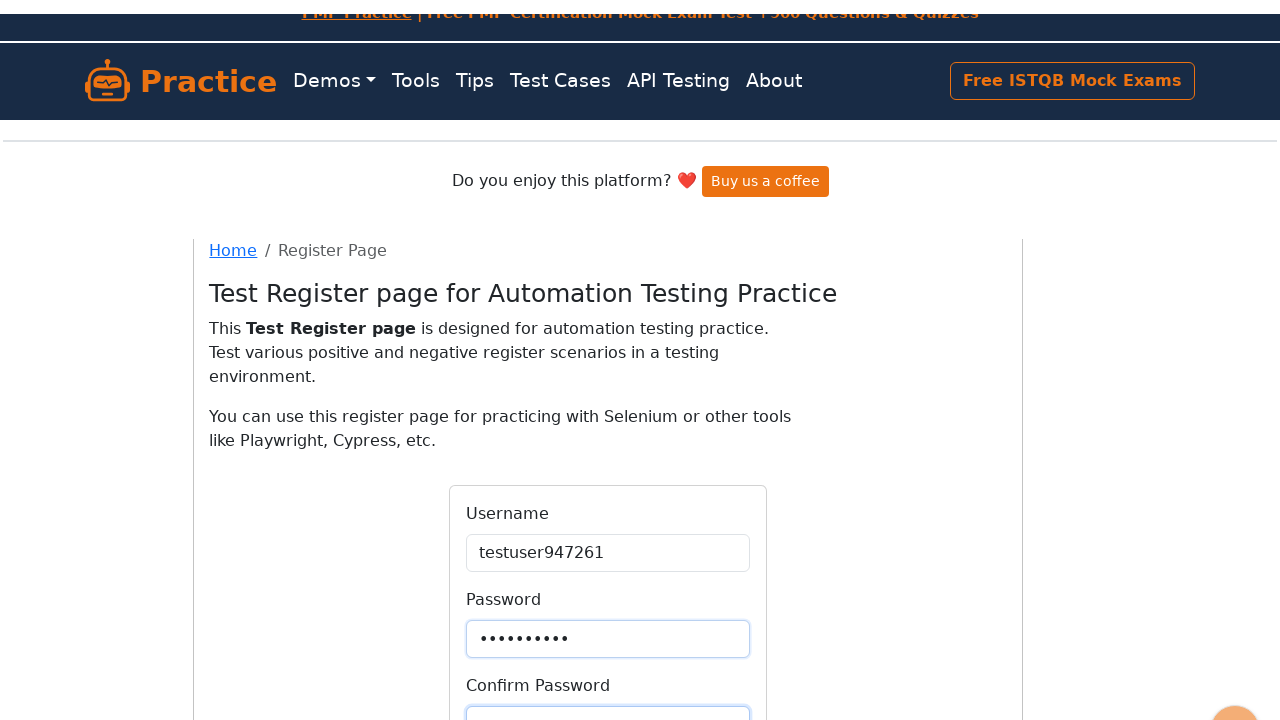

Clicked Register button to submit form with mismatched passwords at (608, 564) on internal:role=button[name="Register"i]
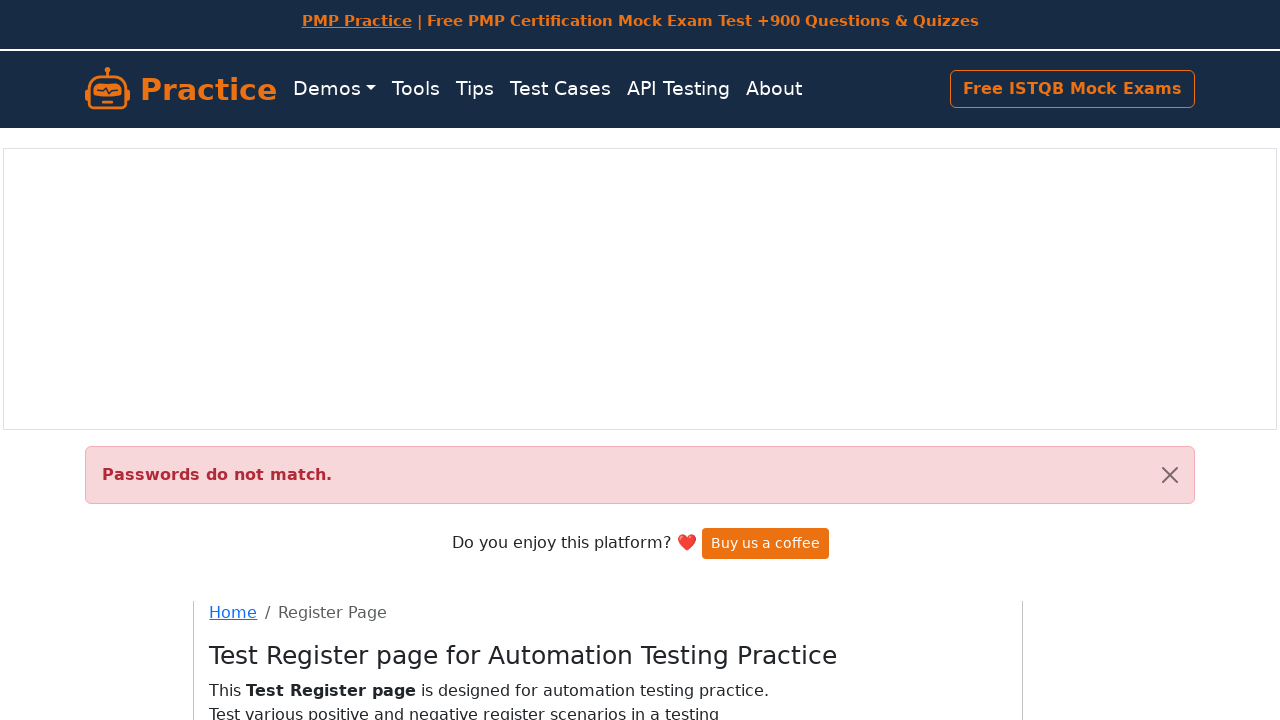

Validation error alert appeared confirming password mismatch validation
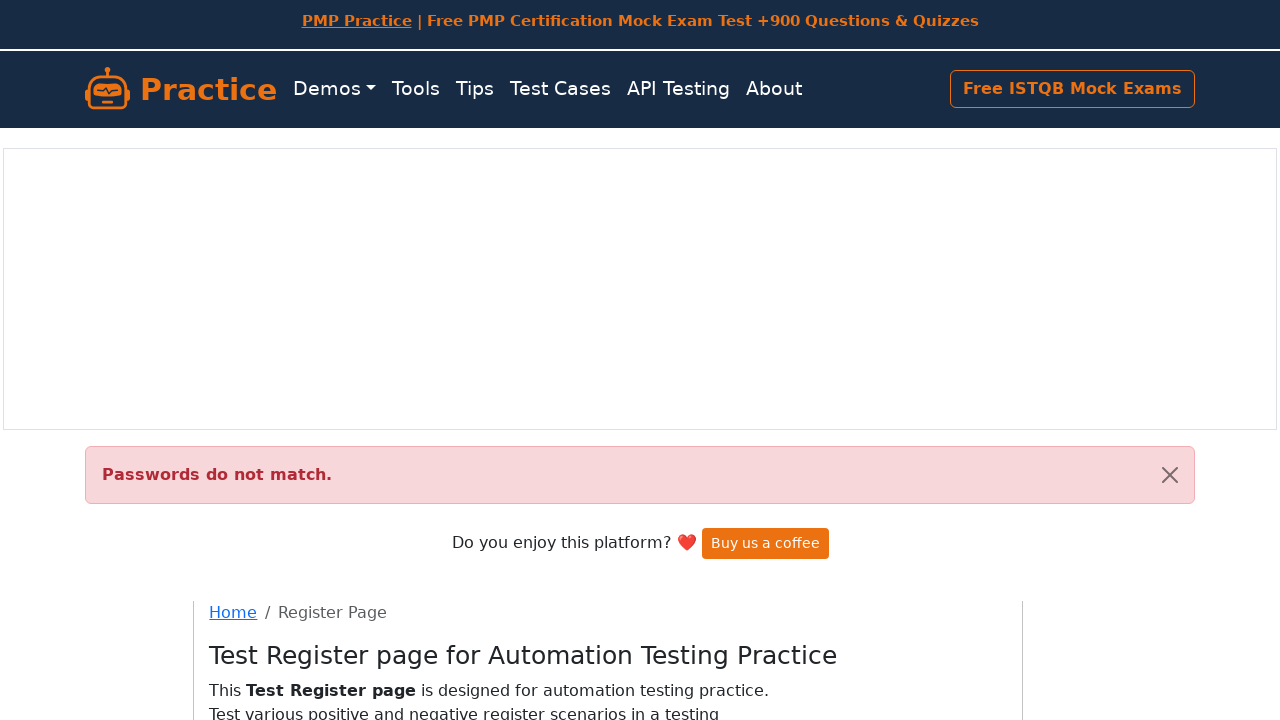

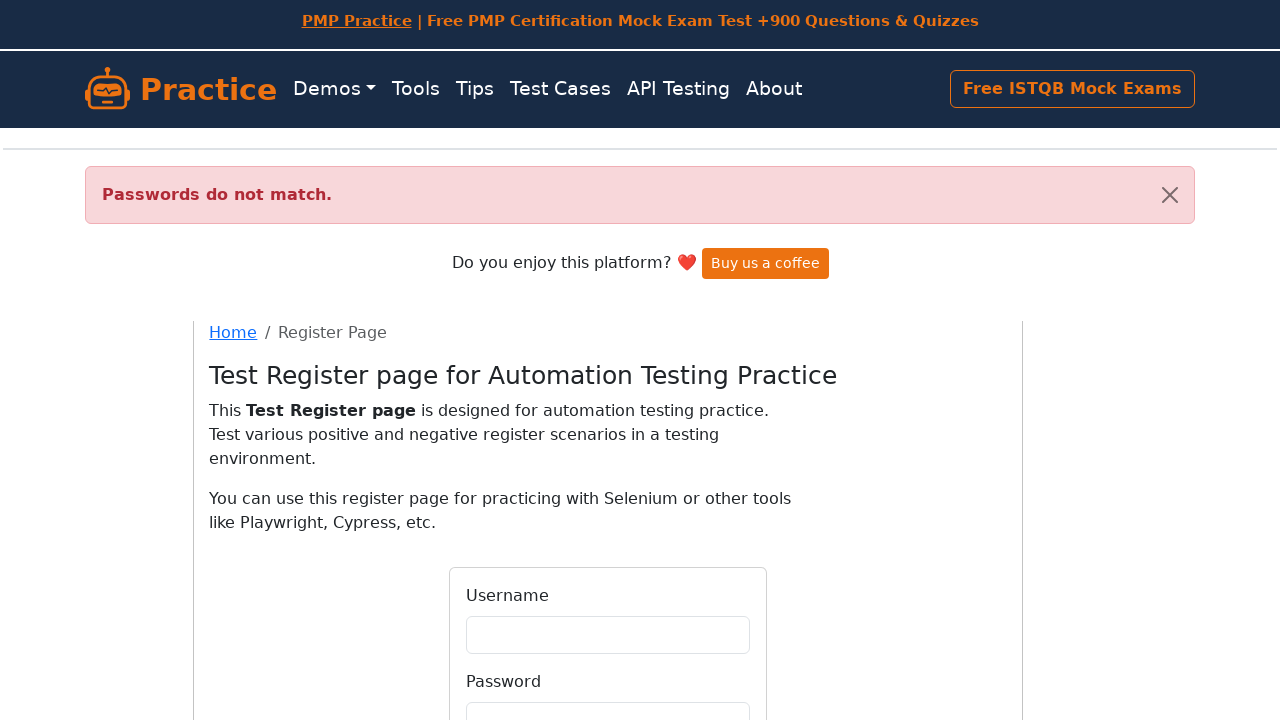